Navigates to Expedia homepage and verifies the page loads by checking the page title

Starting URL: https://www.expedia.com/

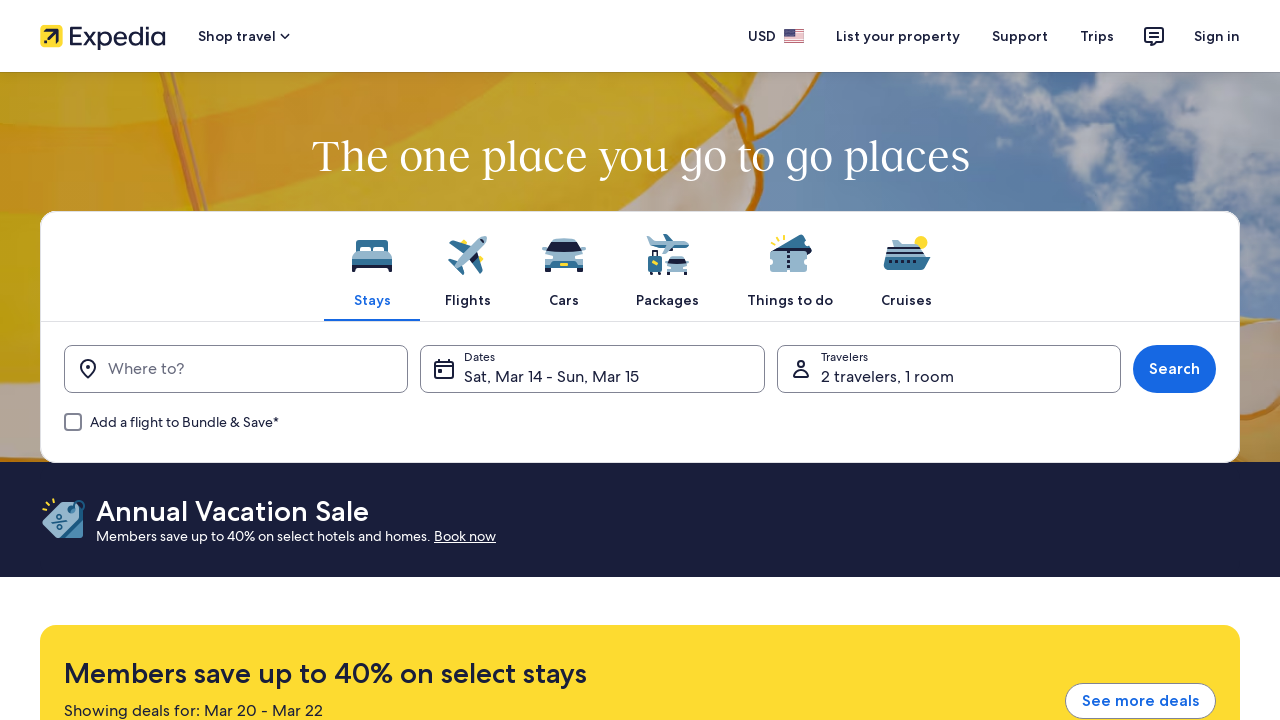

Navigated to Expedia homepage
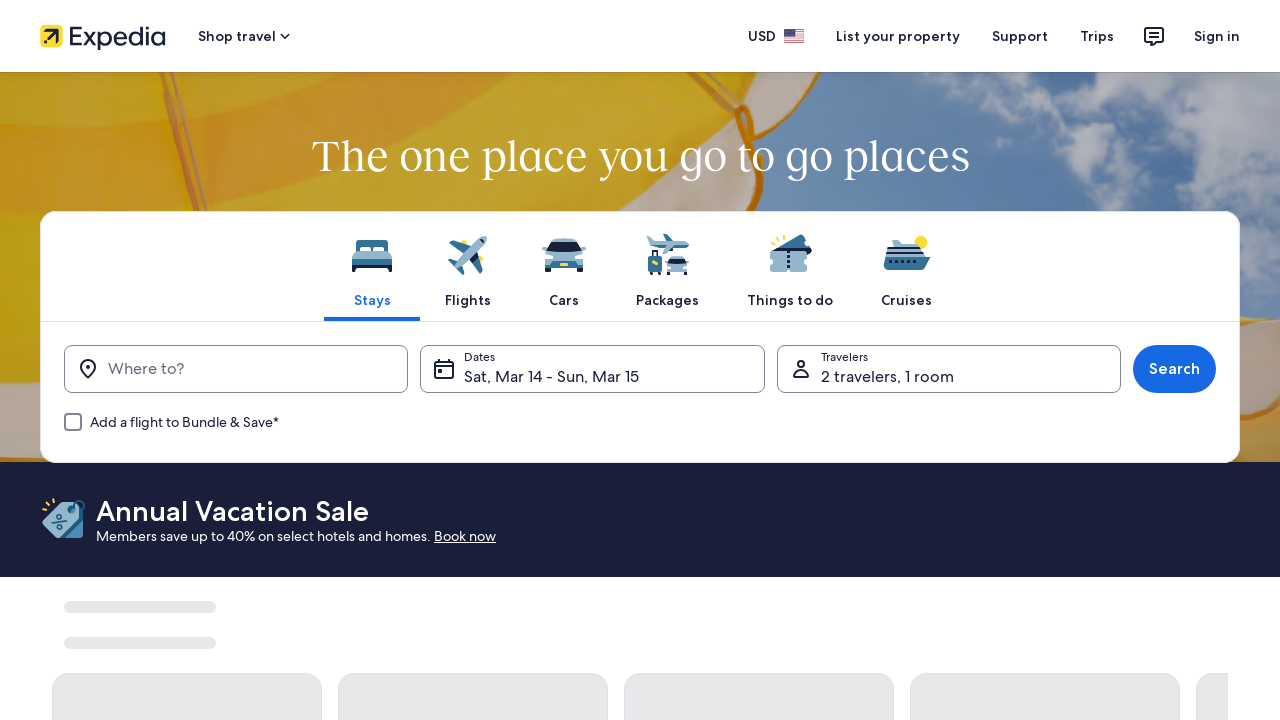

Page loaded and DOM content is ready
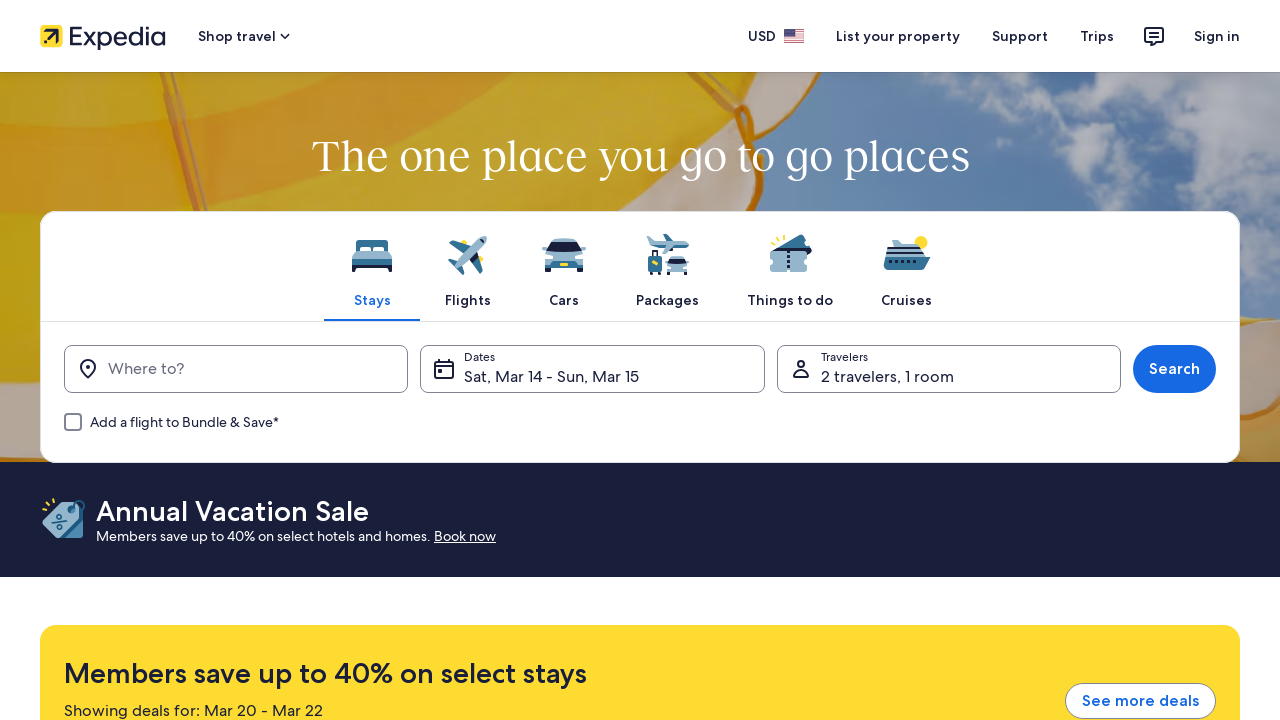

Retrieved page title: 'Expedia Travel: Vacation Homes, Hotels, Car Rentals, Flights & More'
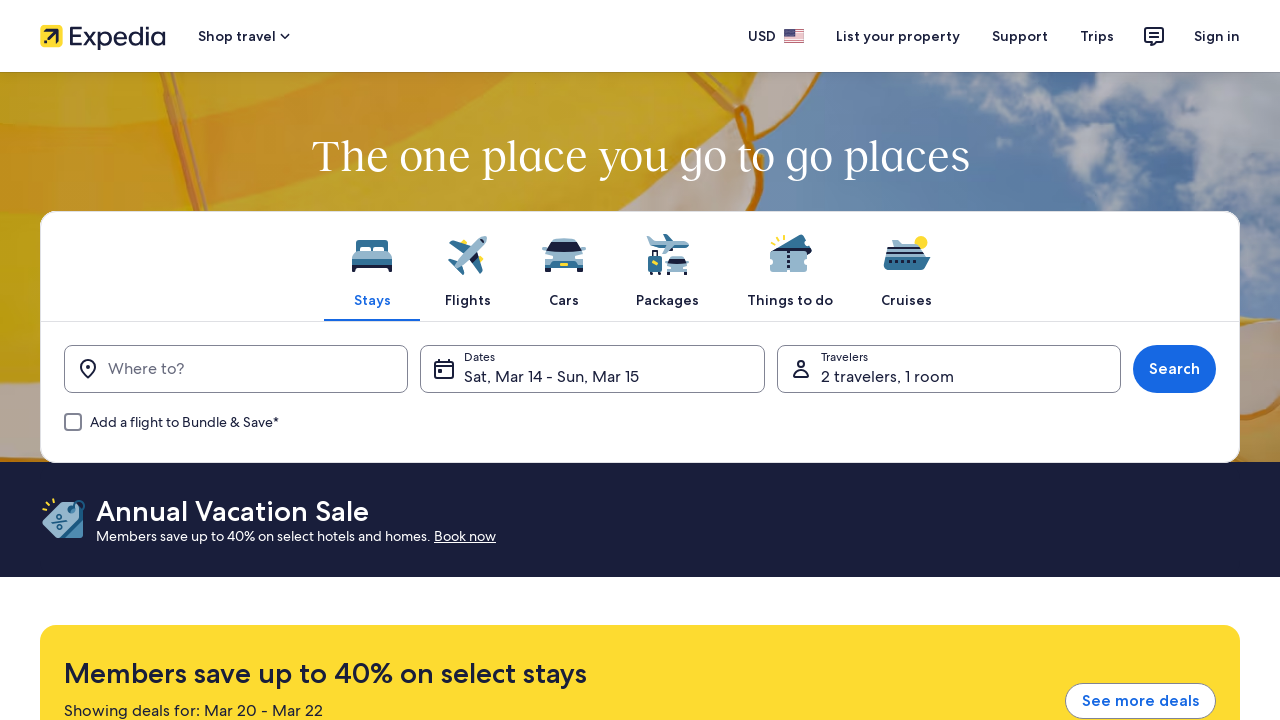

Verified page title is not empty
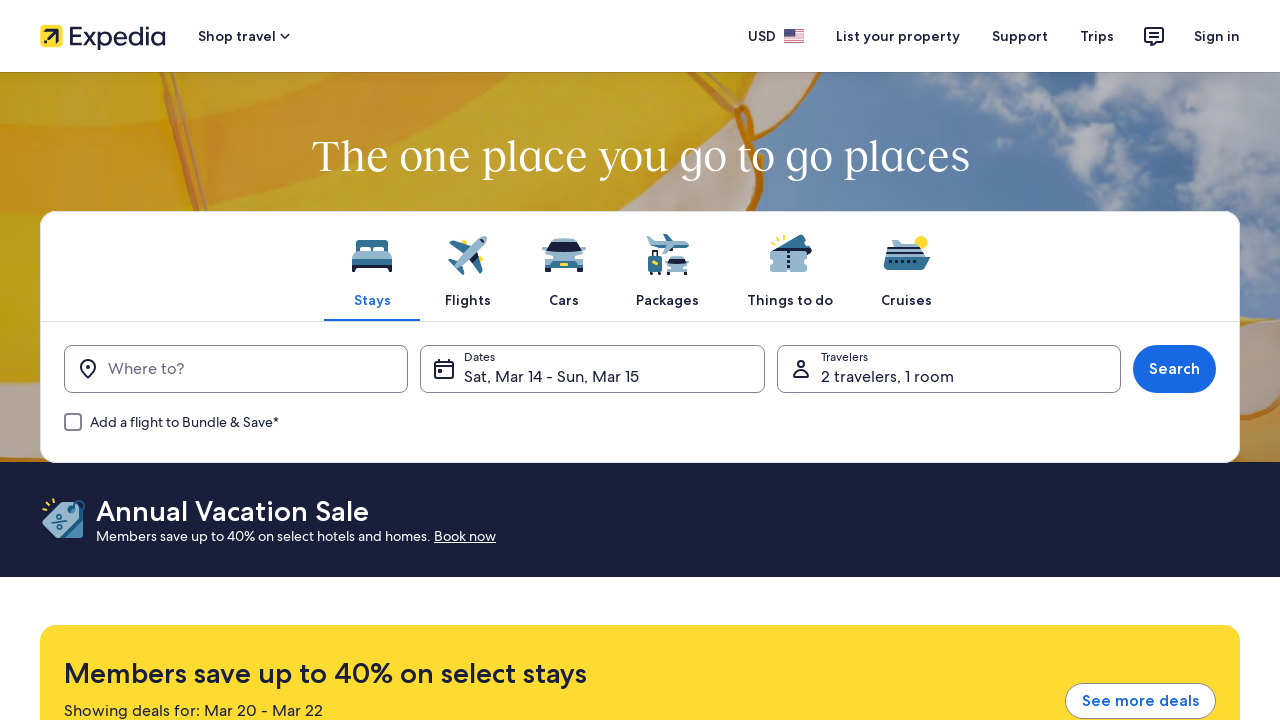

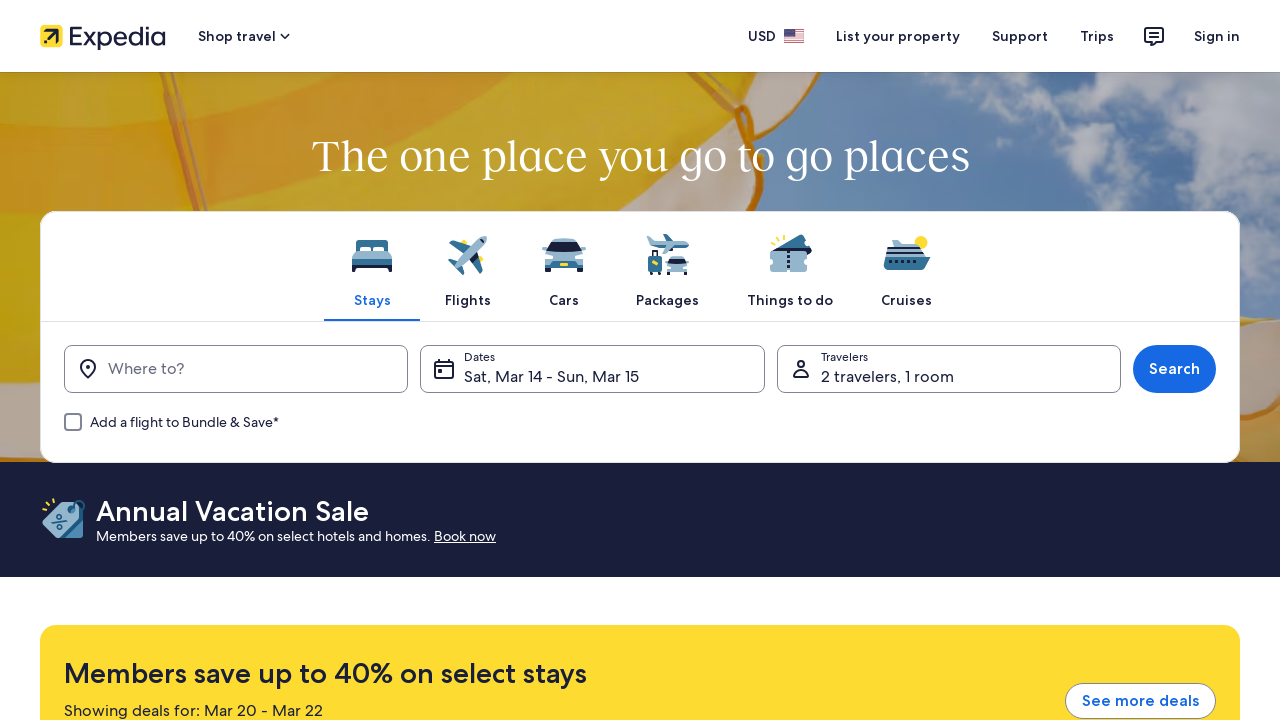